Tests the jQuery UI datepicker widget by clicking on the date input, navigating to the next month, and selecting the 15th day.

Starting URL: https://jqueryui.com/datepicker/

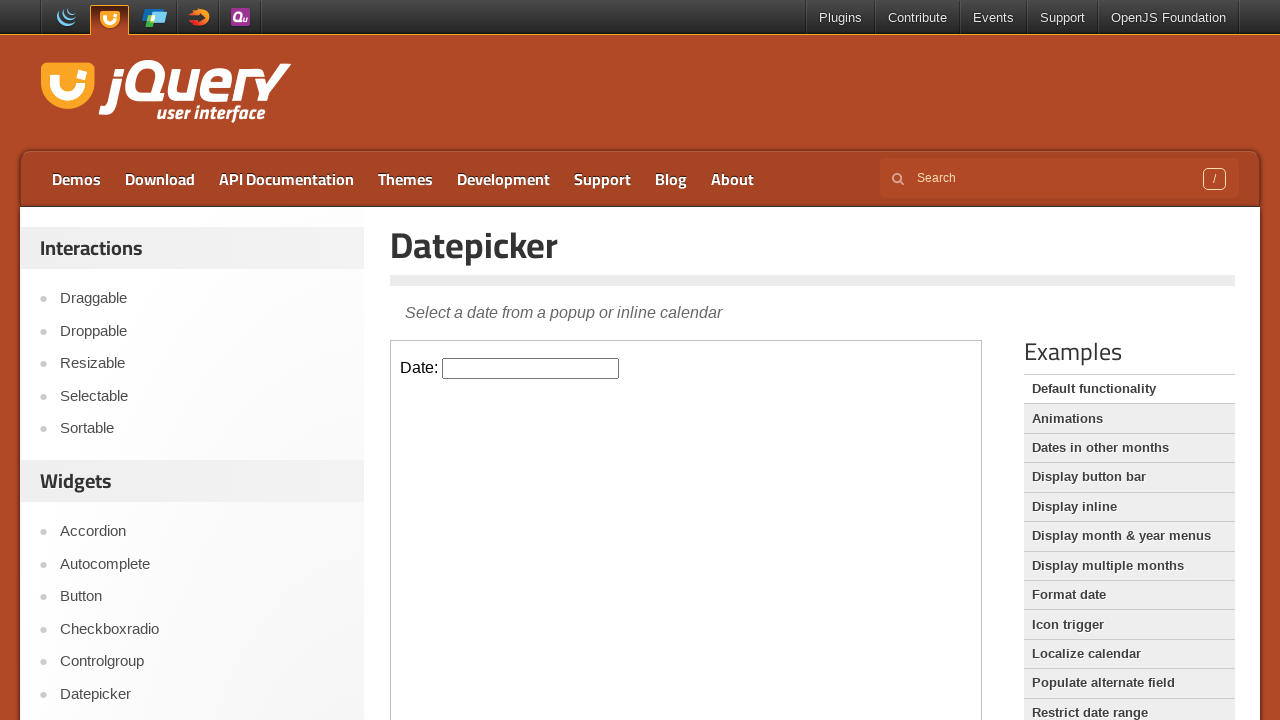

Located the datepicker demo iframe
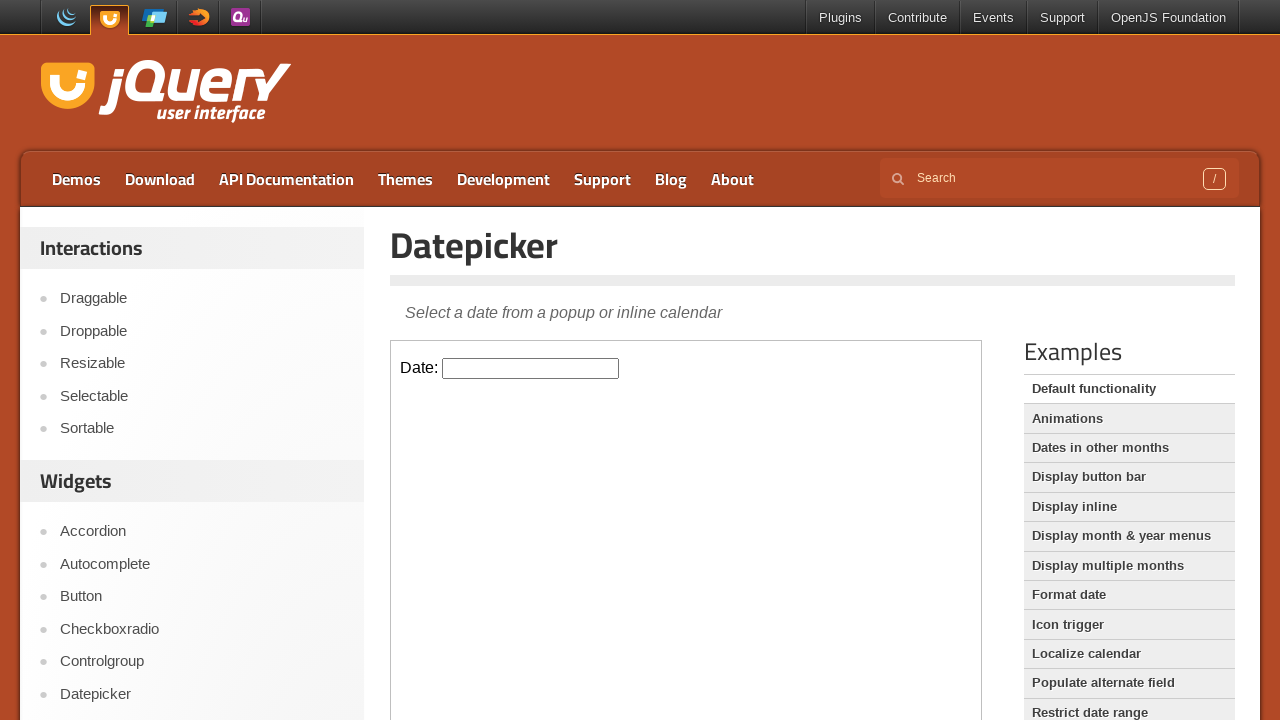

Clicked on the datepicker input to open the calendar at (531, 368) on .demo-frame >> internal:control=enter-frame >> #datepicker
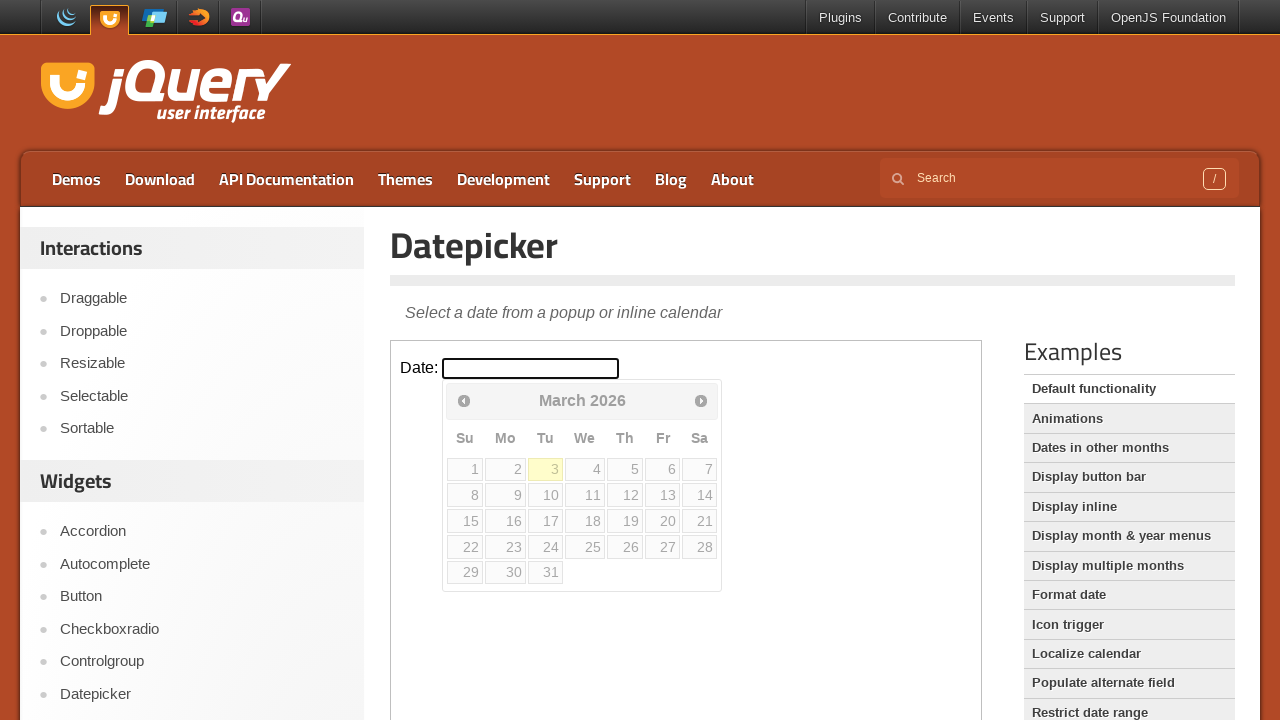

Clicked the Next button to navigate to the next month at (701, 400) on .demo-frame >> internal:control=enter-frame >> [title='Next']
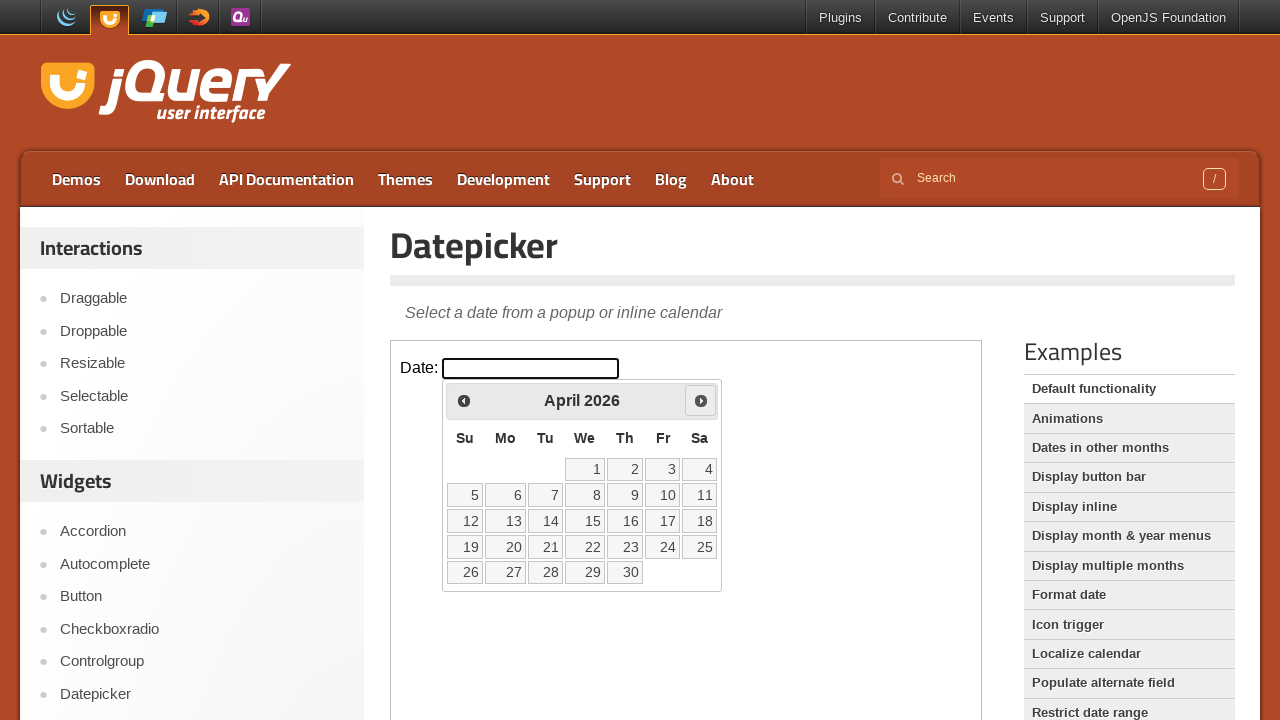

Selected the 15th day from the calendar at (585, 521) on .demo-frame >> internal:control=enter-frame >> text='15'
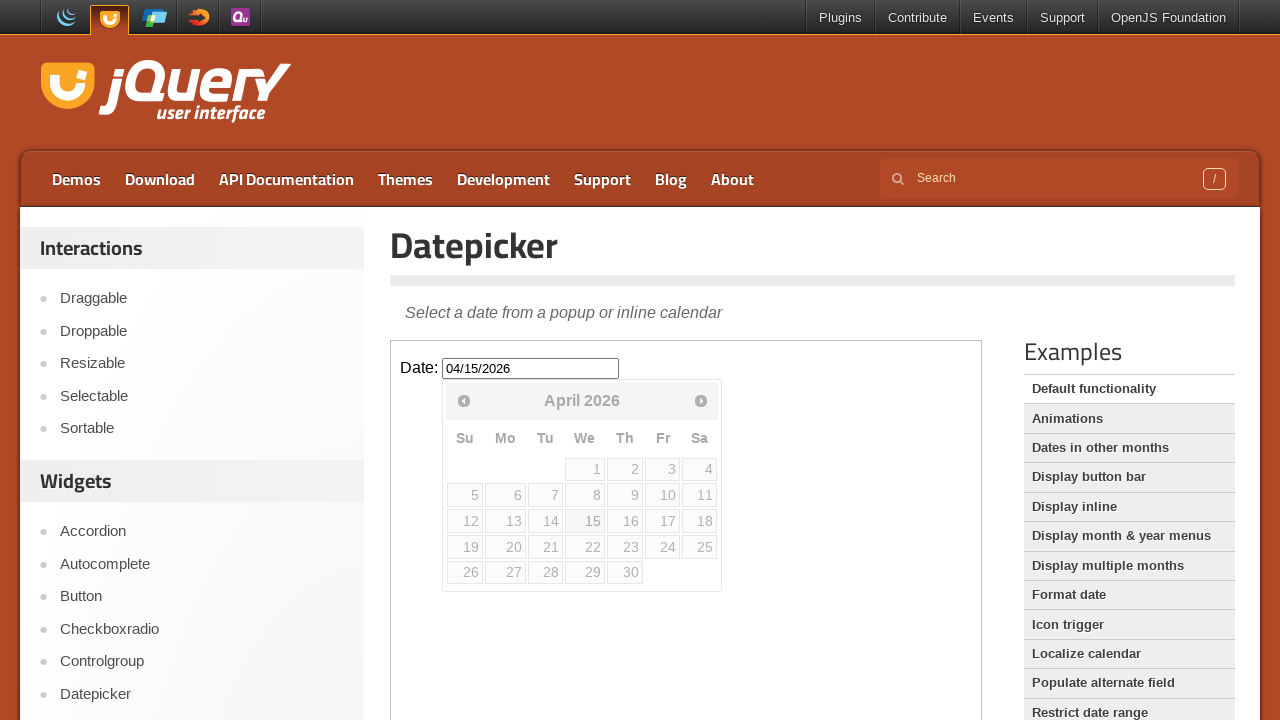

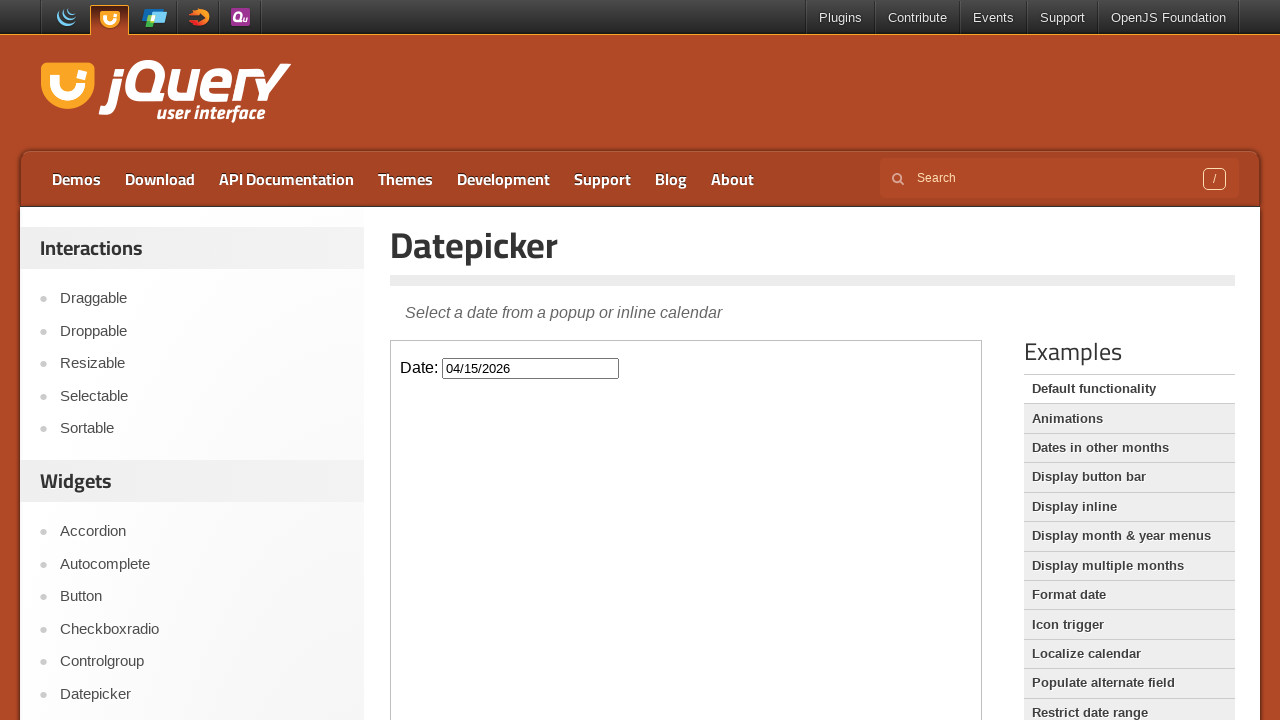